Tests the signup form validation by entering an already existing email address and verifying that an appropriate error message is displayed stating "Email Address already exist!"

Starting URL: https://automationexercise.com

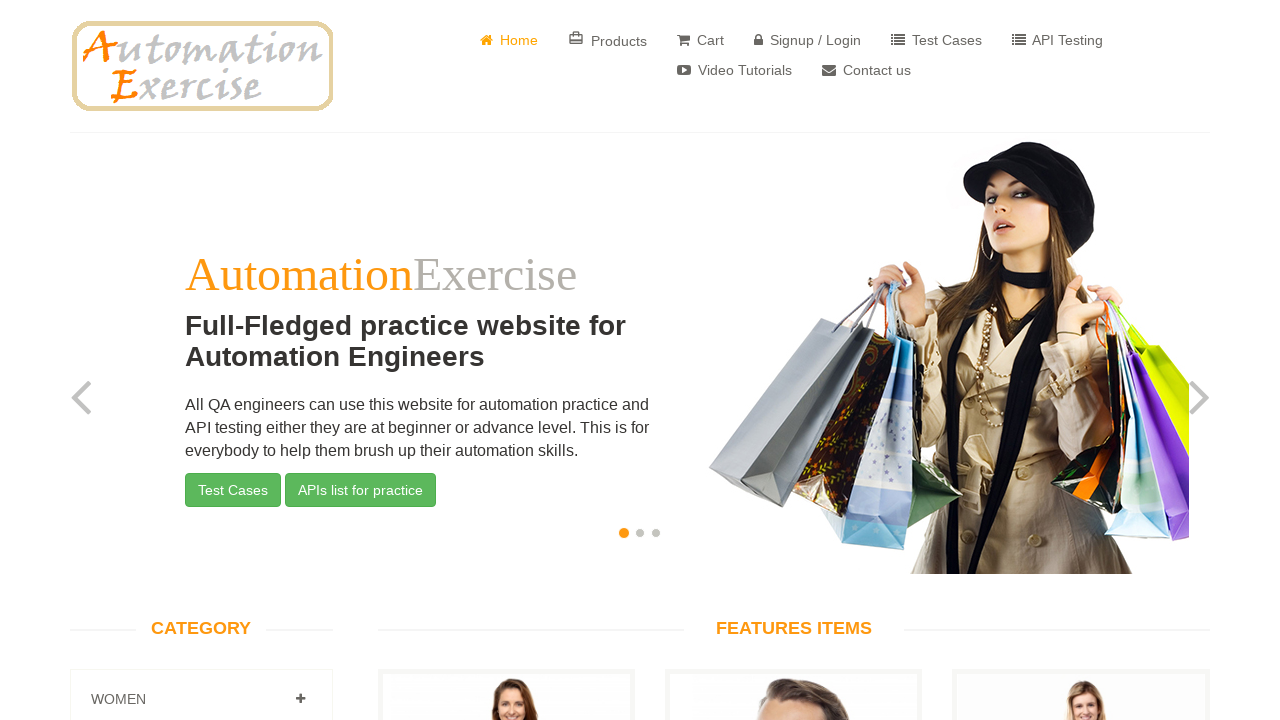

Home page loaded and body element is visible
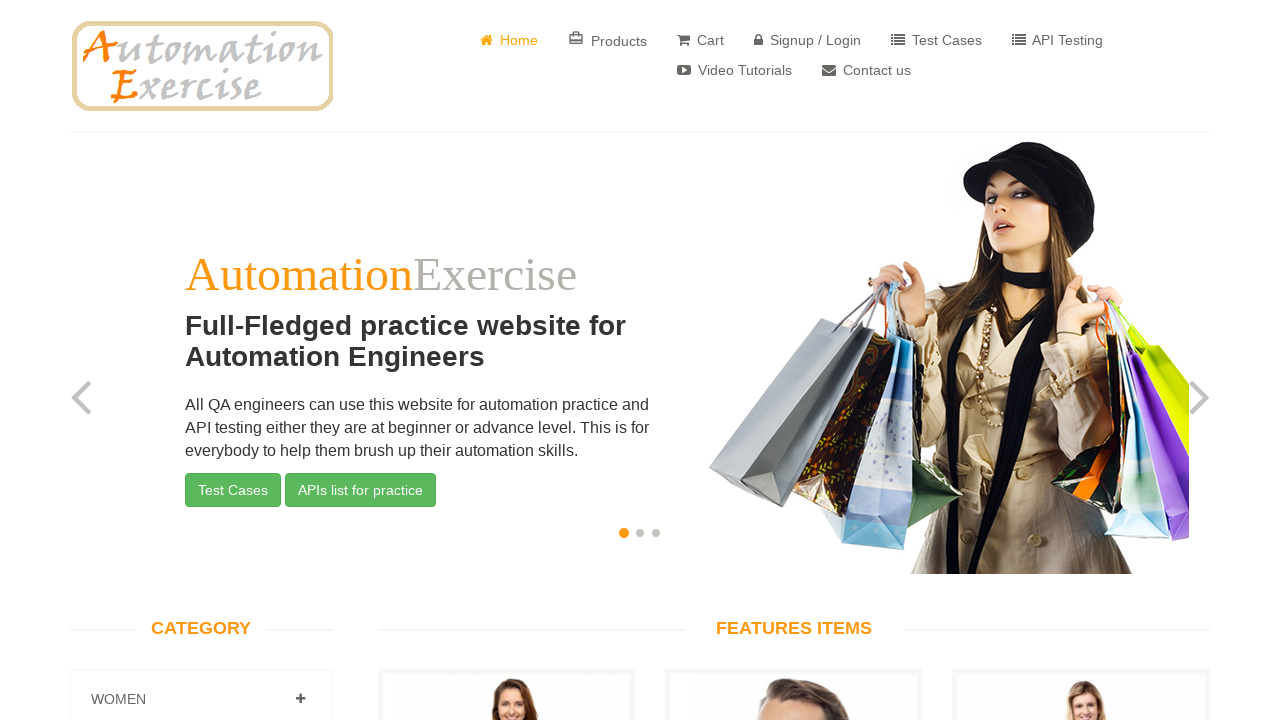

Clicked on Signup/Login button to navigate to login page at (808, 40) on a[href='/login']
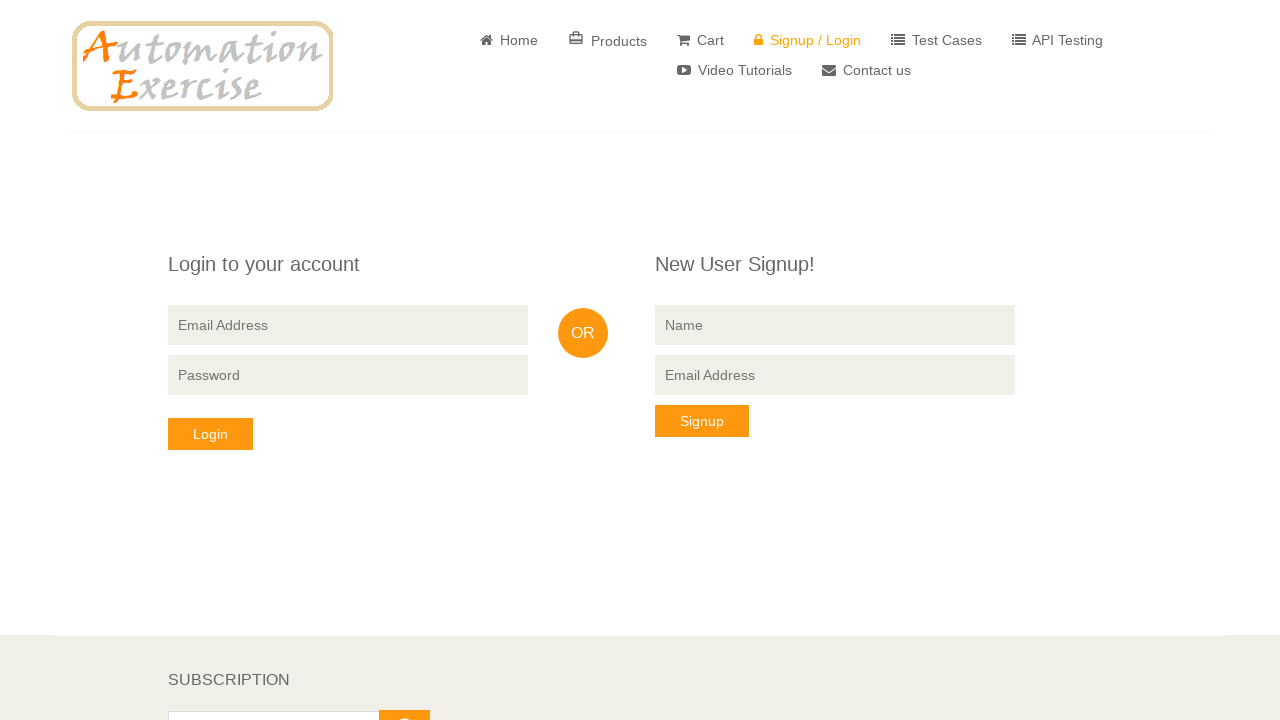

Entered 'TestUser' in the name field on input[name='name']
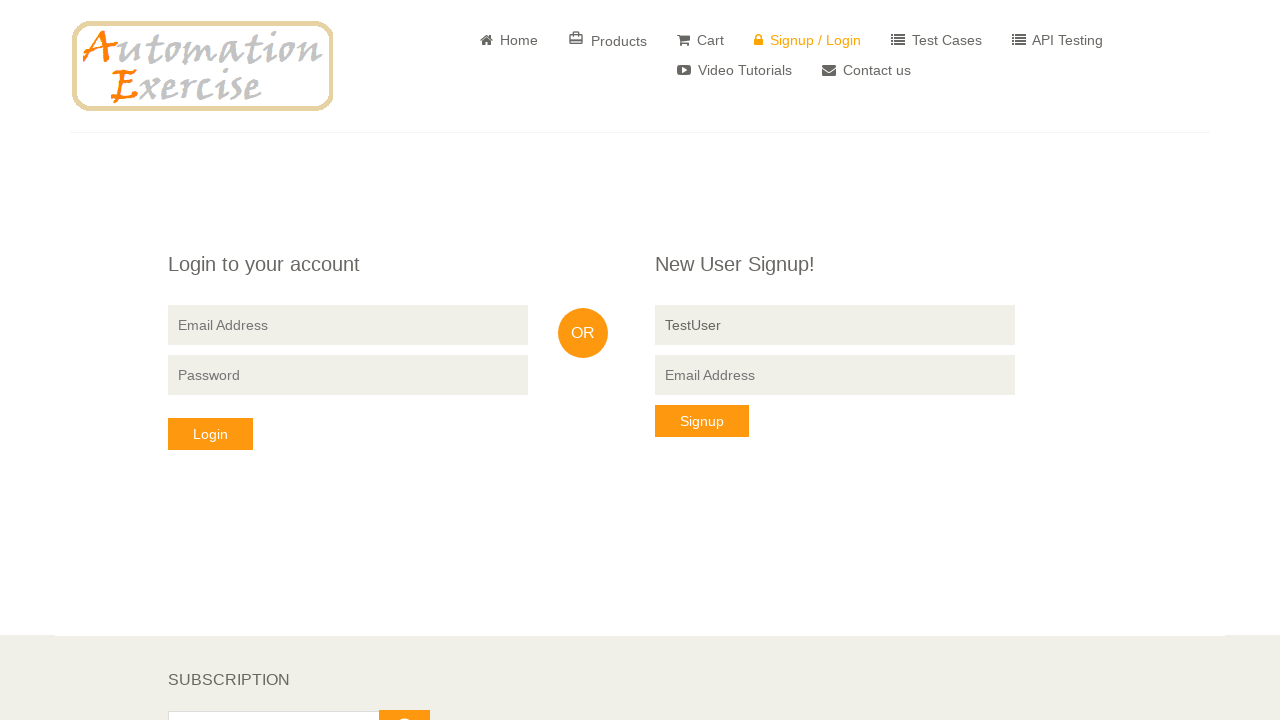

Entered existing email 'demo@test.yu' in the signup email field on (//input[@name='email'])[2]
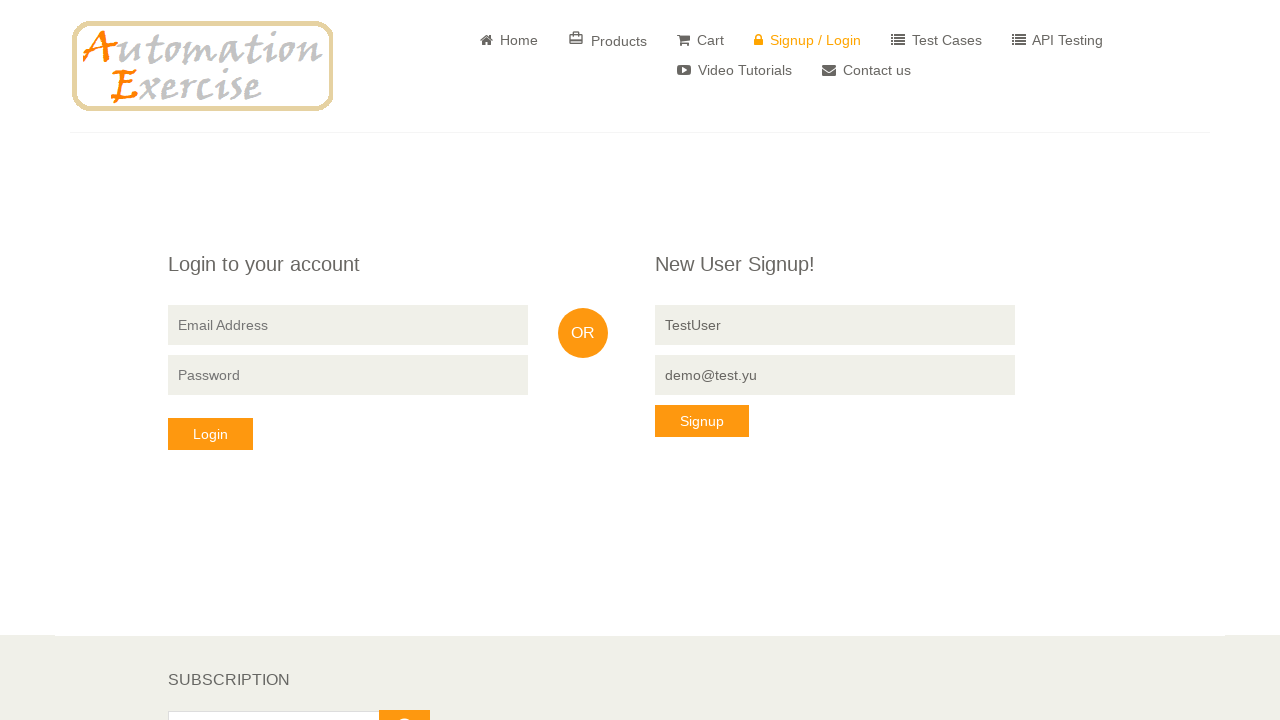

Clicked signup button to submit the form at (702, 421) on button[data-qa='signup-button']
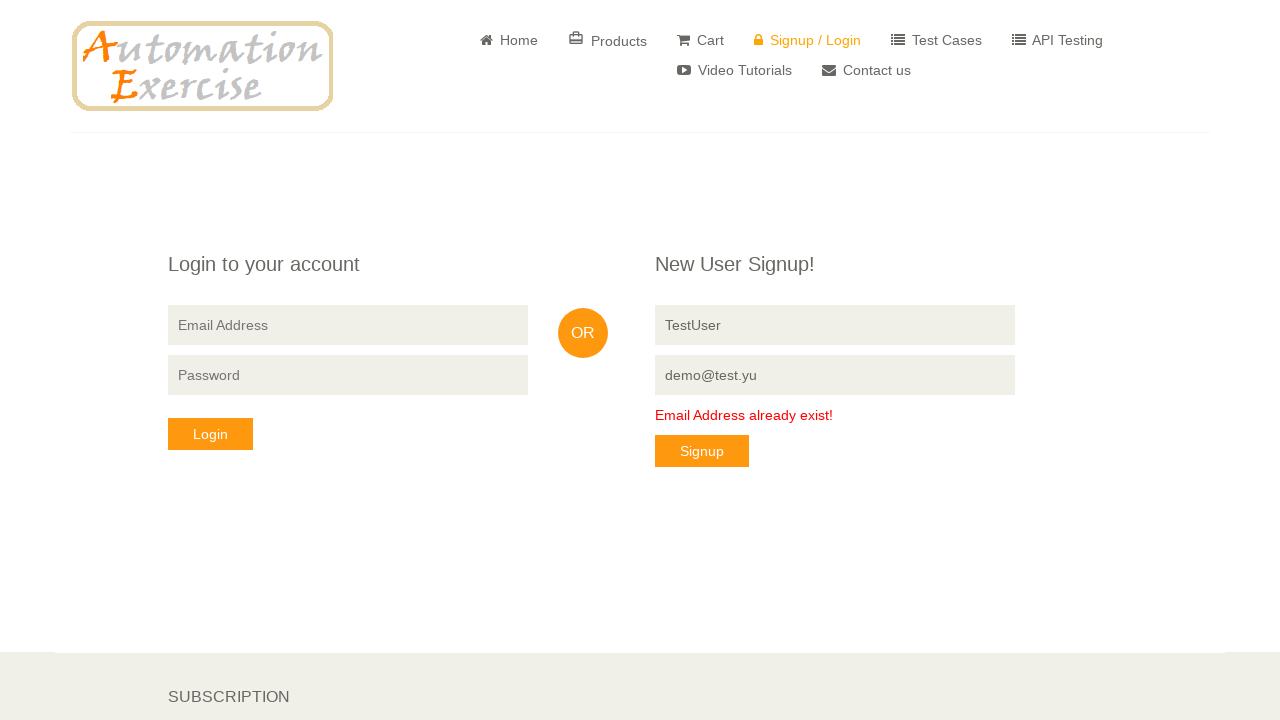

Verified error message 'Email Address already exist!' is displayed
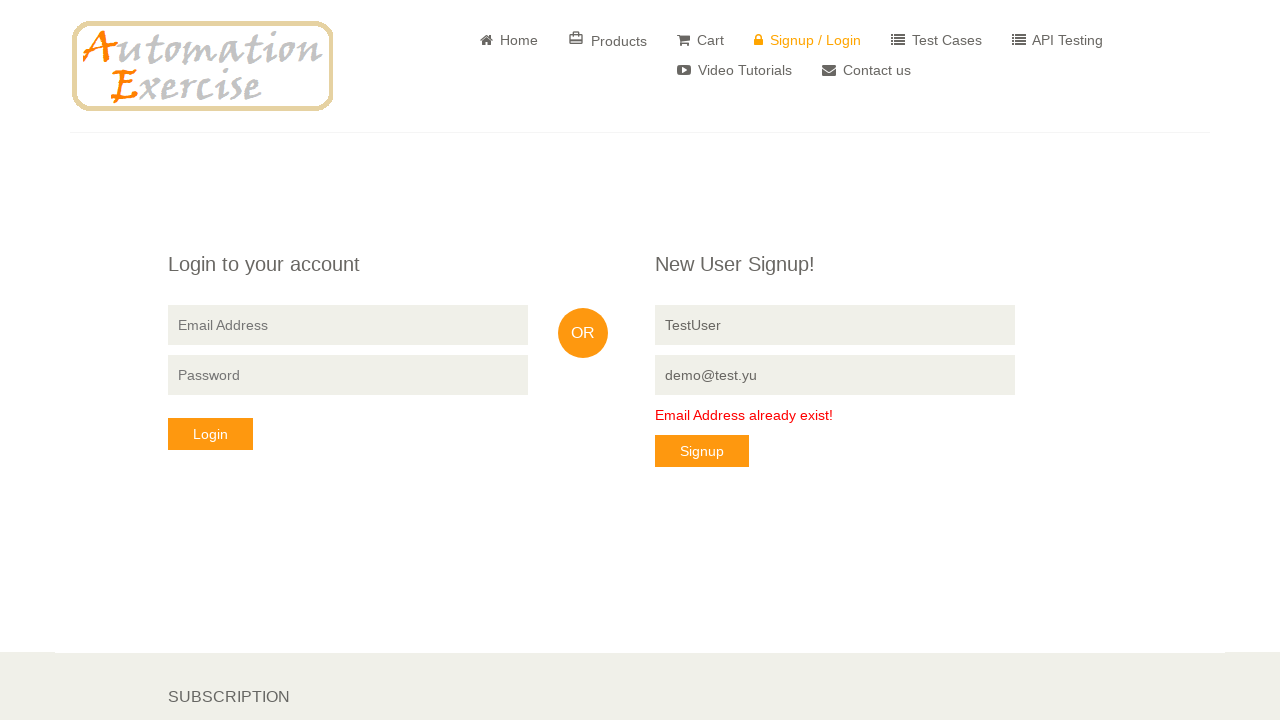

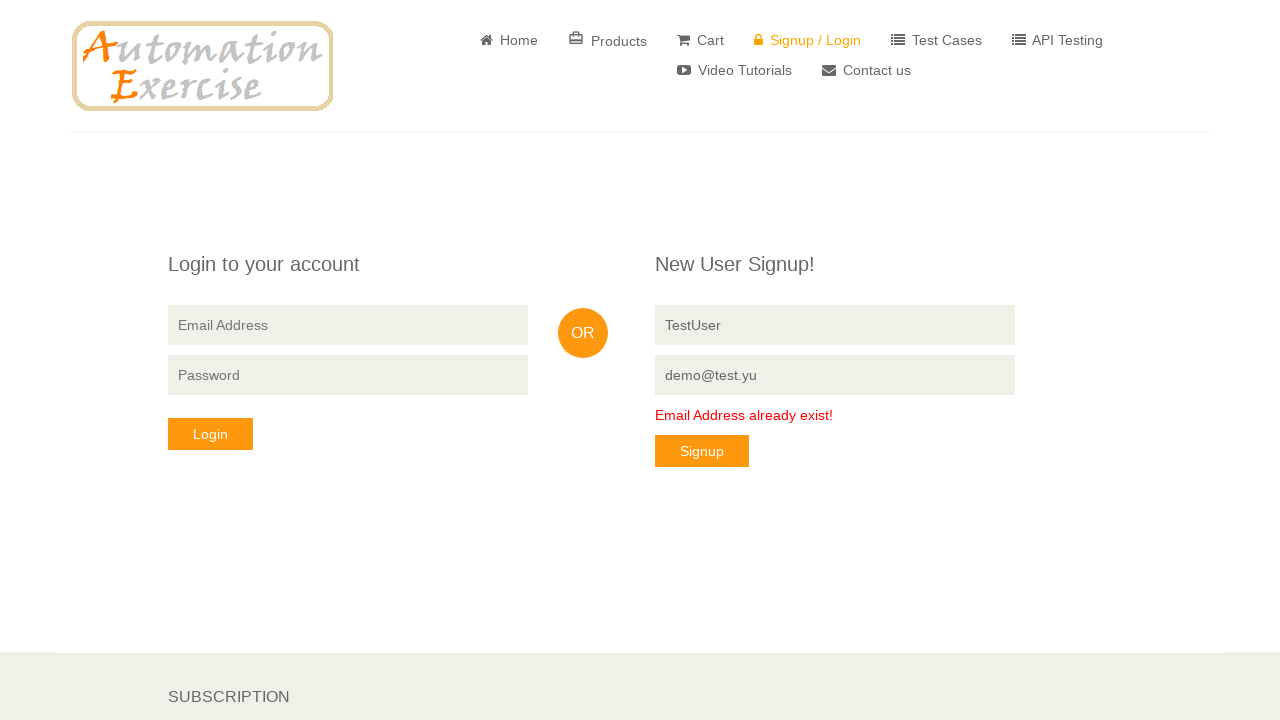